Tests sorting a data table with class attributes in ascending order by clicking the dues header and verifying values are sorted

Starting URL: http://the-internet.herokuapp.com/tables

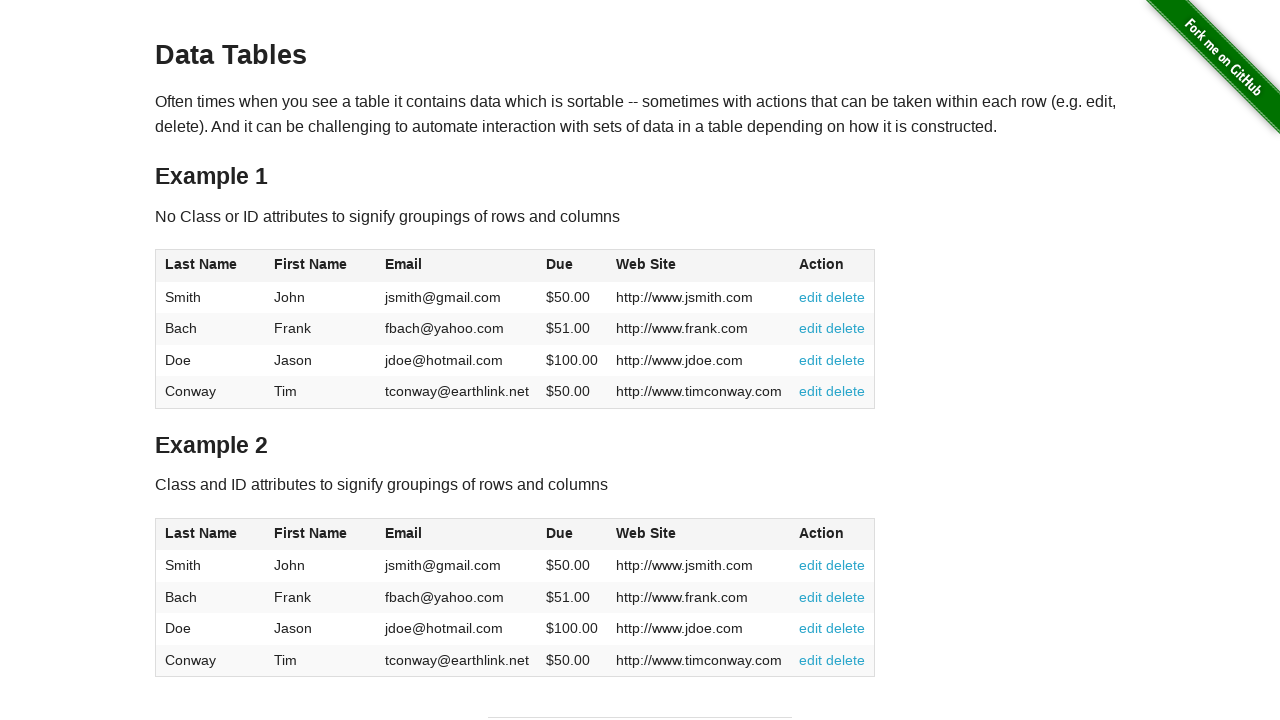

Clicked the dues column header to sort in ascending order at (560, 533) on #table2 thead .dues
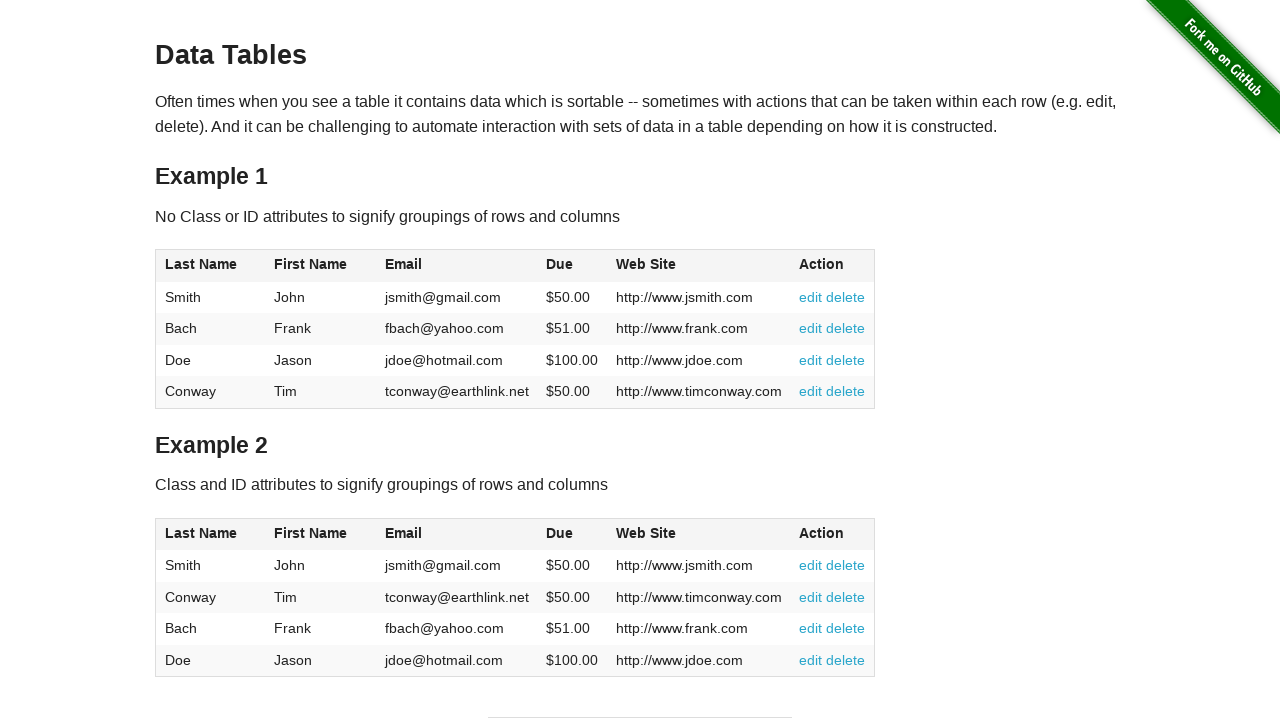

Verified table data with dues column is present
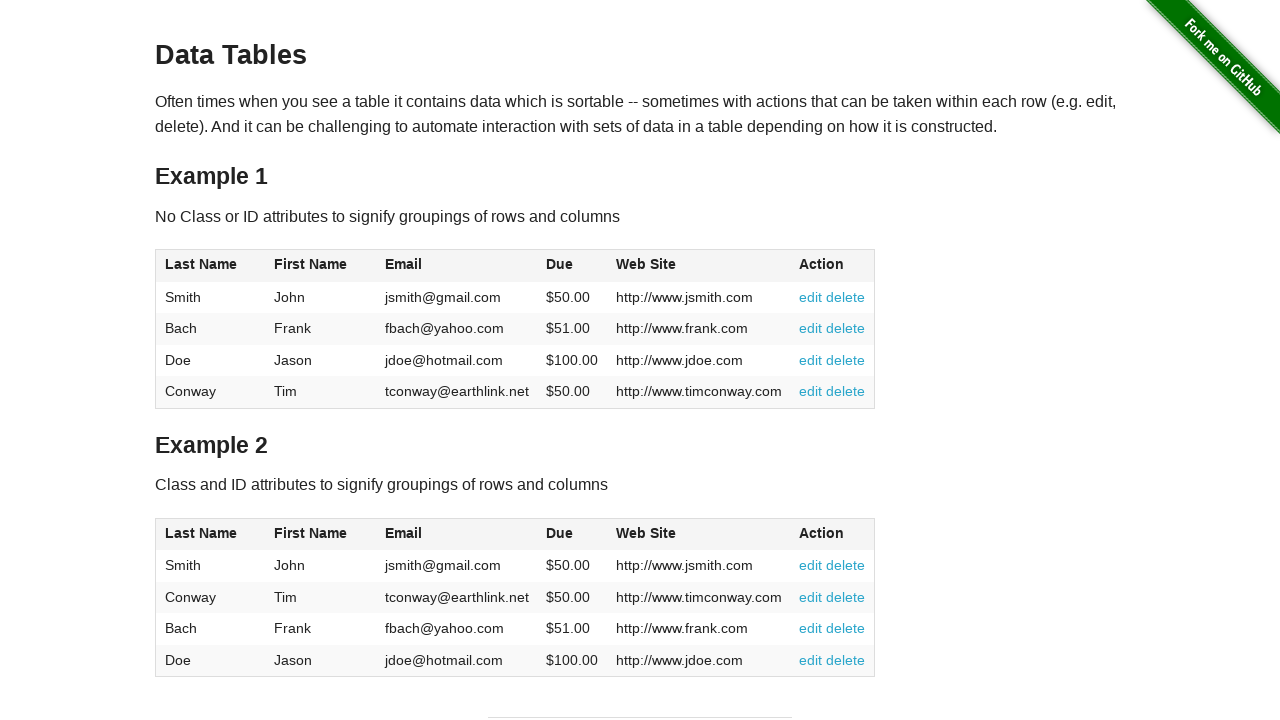

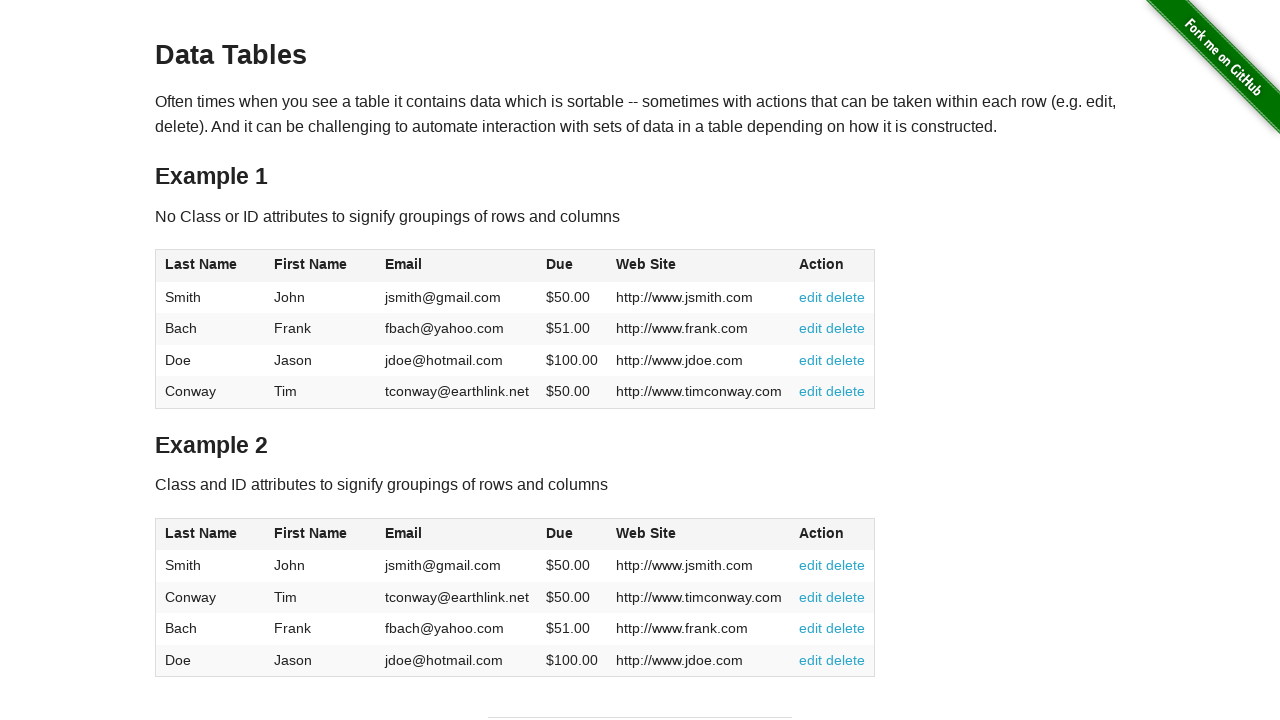